Tests that form results are cleared after page refresh by submitting the form and then reloading the page

Starting URL: https://demoqa.com/text-box

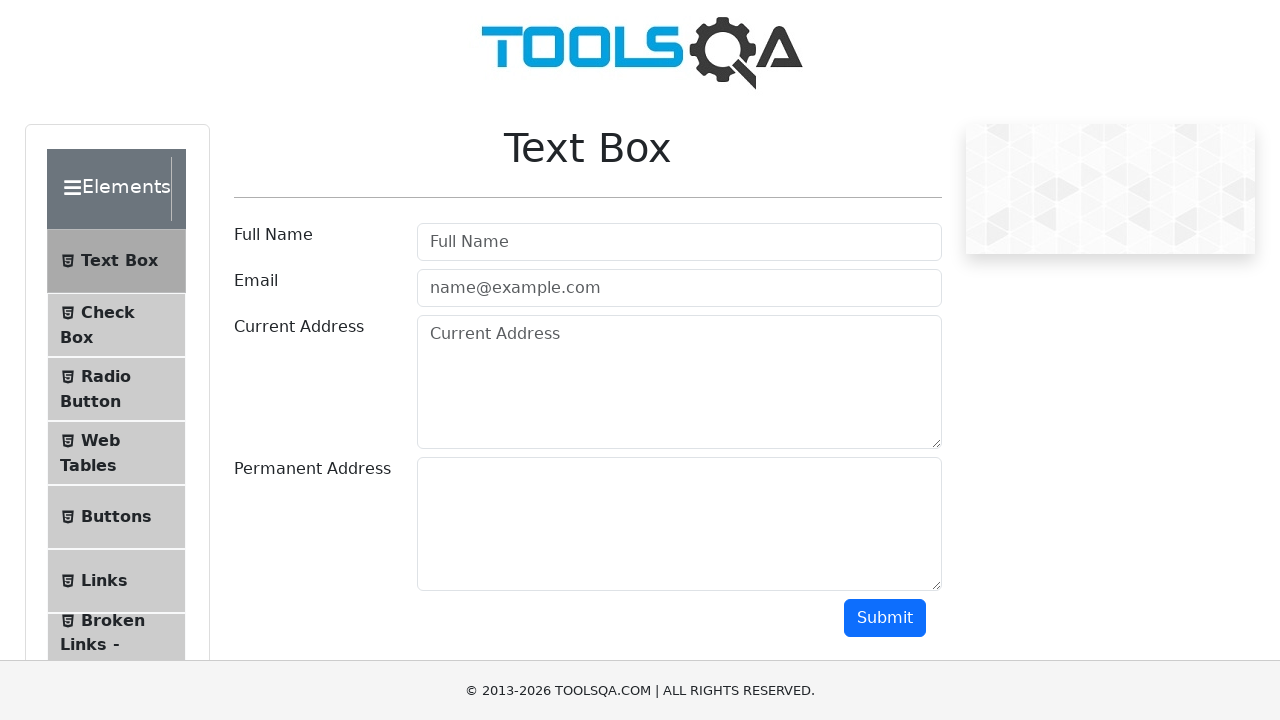

Clicked Full Name input field at (679, 242) on input[placeholder='Full Name']
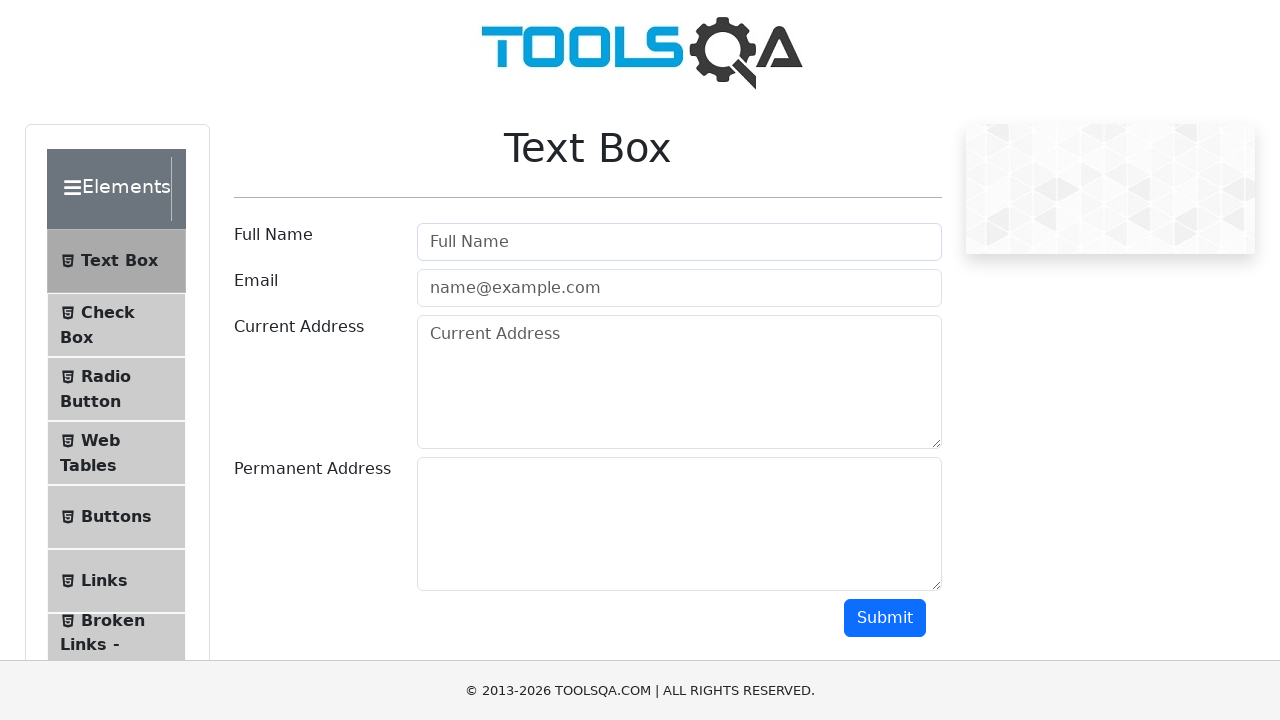

Filled Full Name field with 'Дима1' on input[placeholder='Full Name']
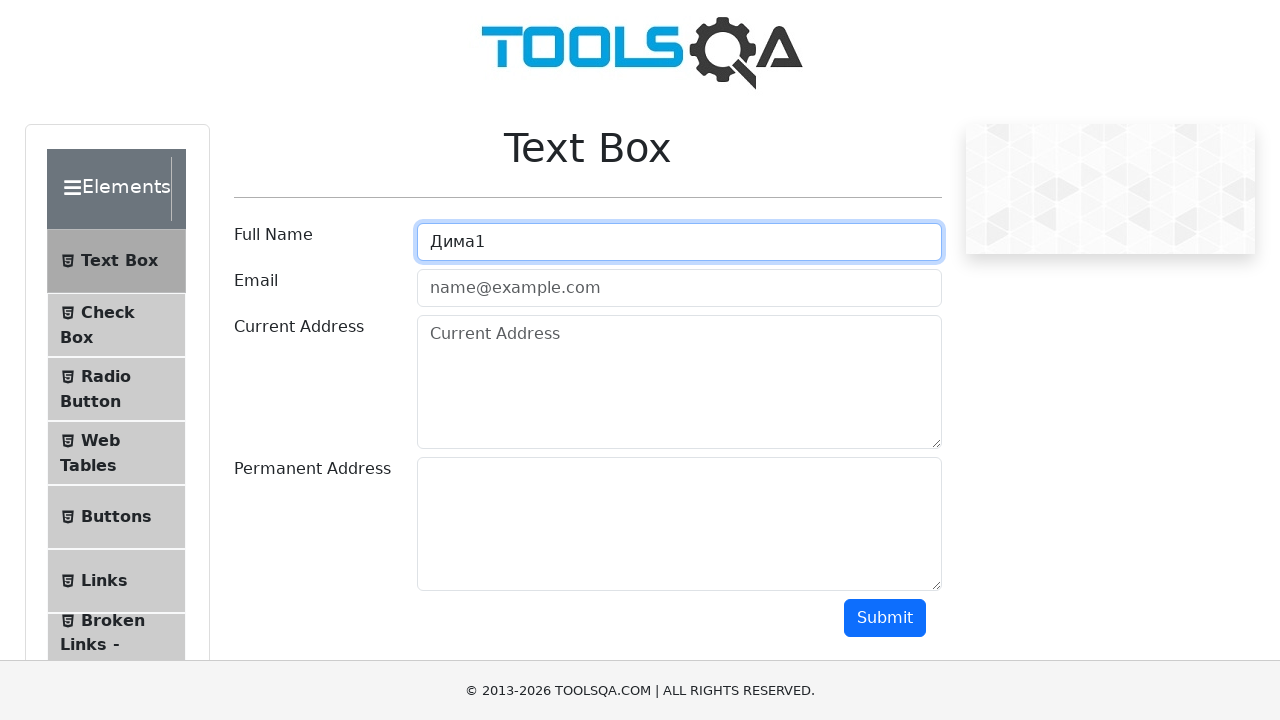

Clicked email input field at (679, 288) on input[placeholder='name@example.com']
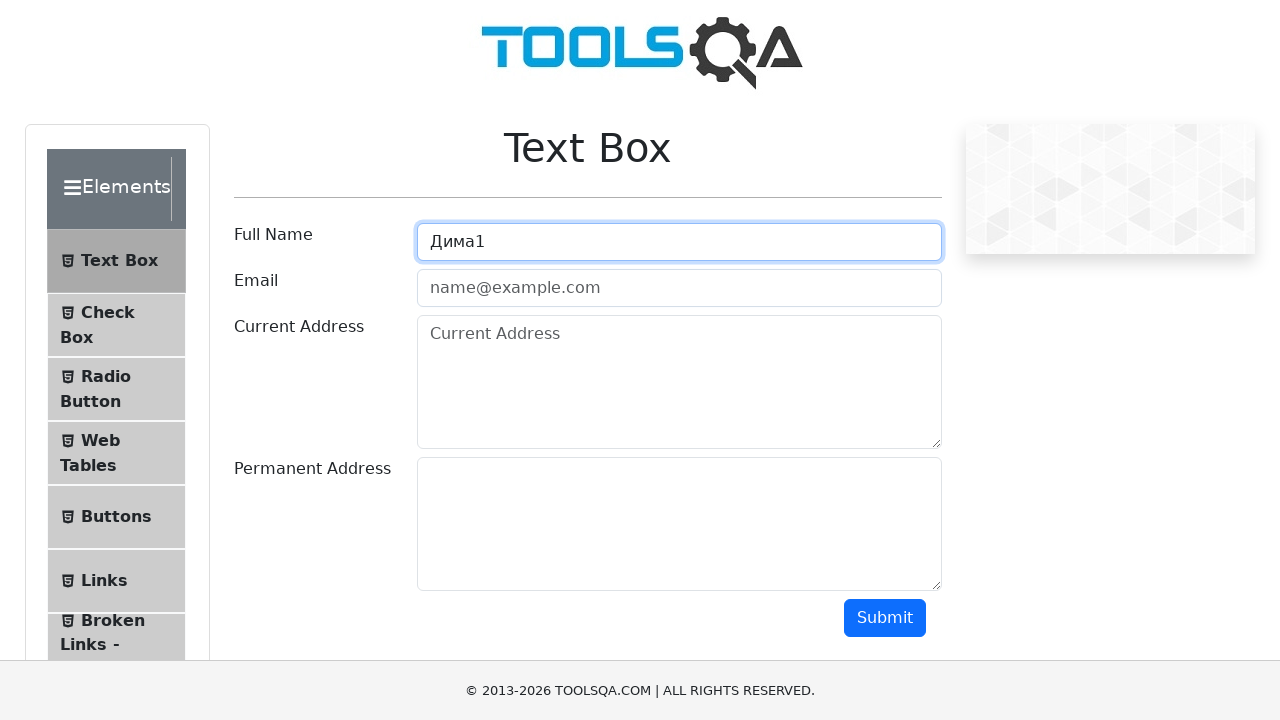

Filled email field with 'wdwq@gmail.com' on input[placeholder='name@example.com']
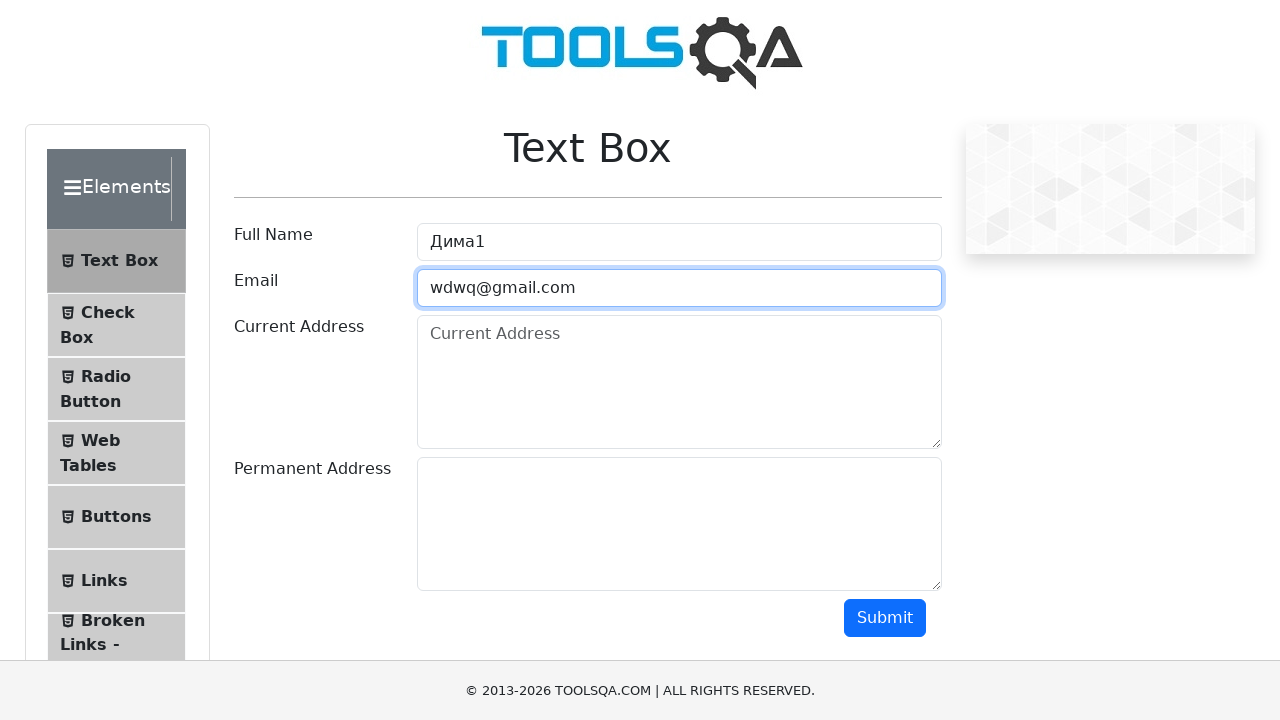

Clicked Current Address textarea at (679, 382) on textarea[placeholder='Current Address']
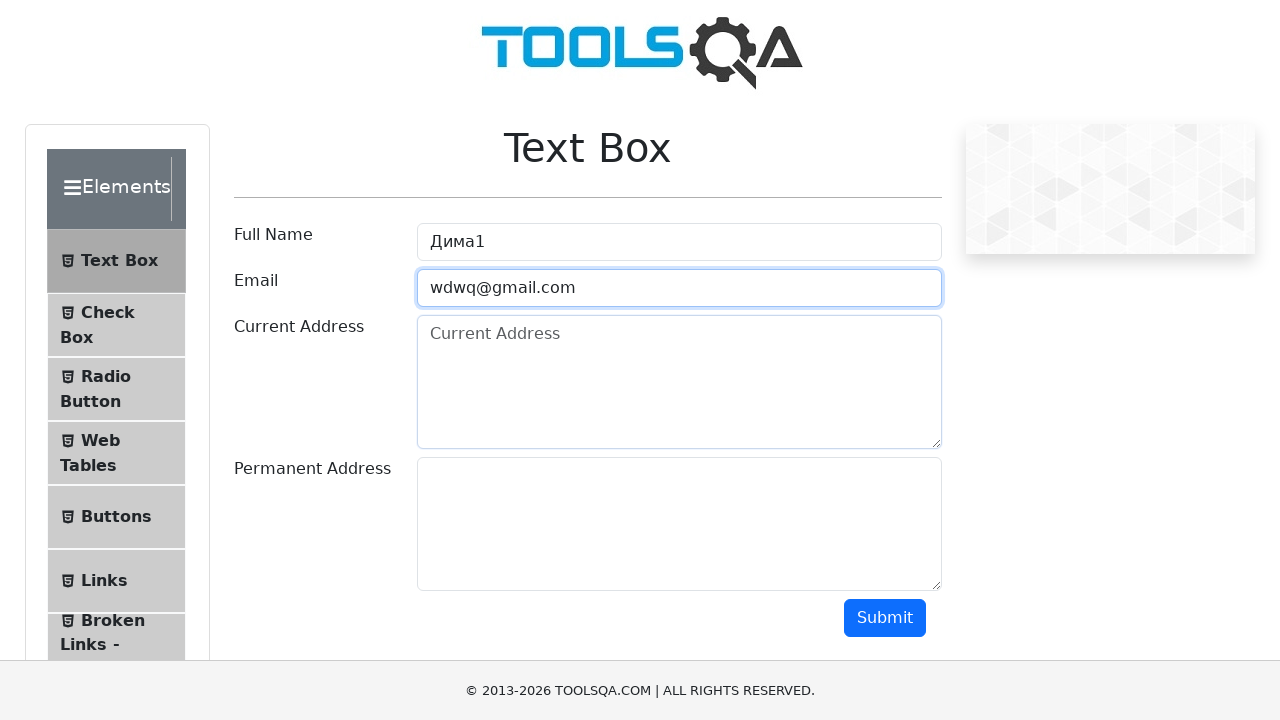

Filled Current Address field with 'ааа' on textarea[placeholder='Current Address']
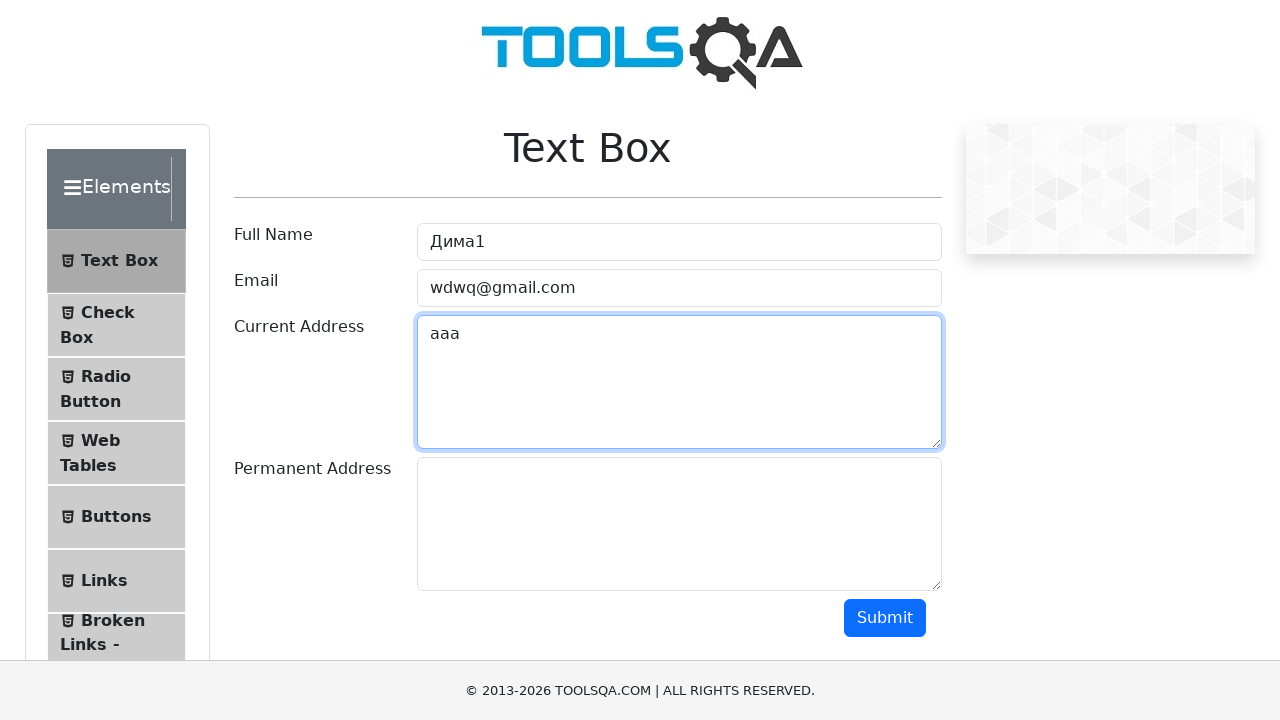

Clicked Permanent Address input field at (679, 524) on #permanentAddress
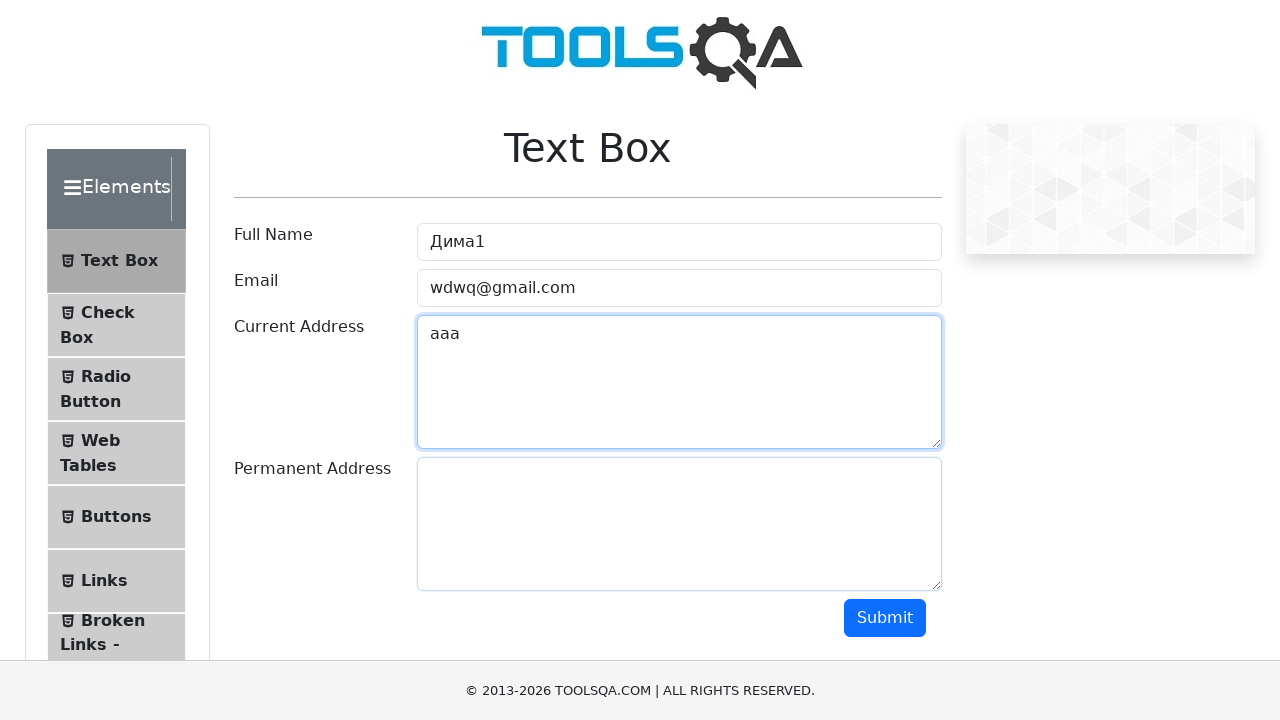

Filled Permanent Address field with 'ыаыа' on #permanentAddress
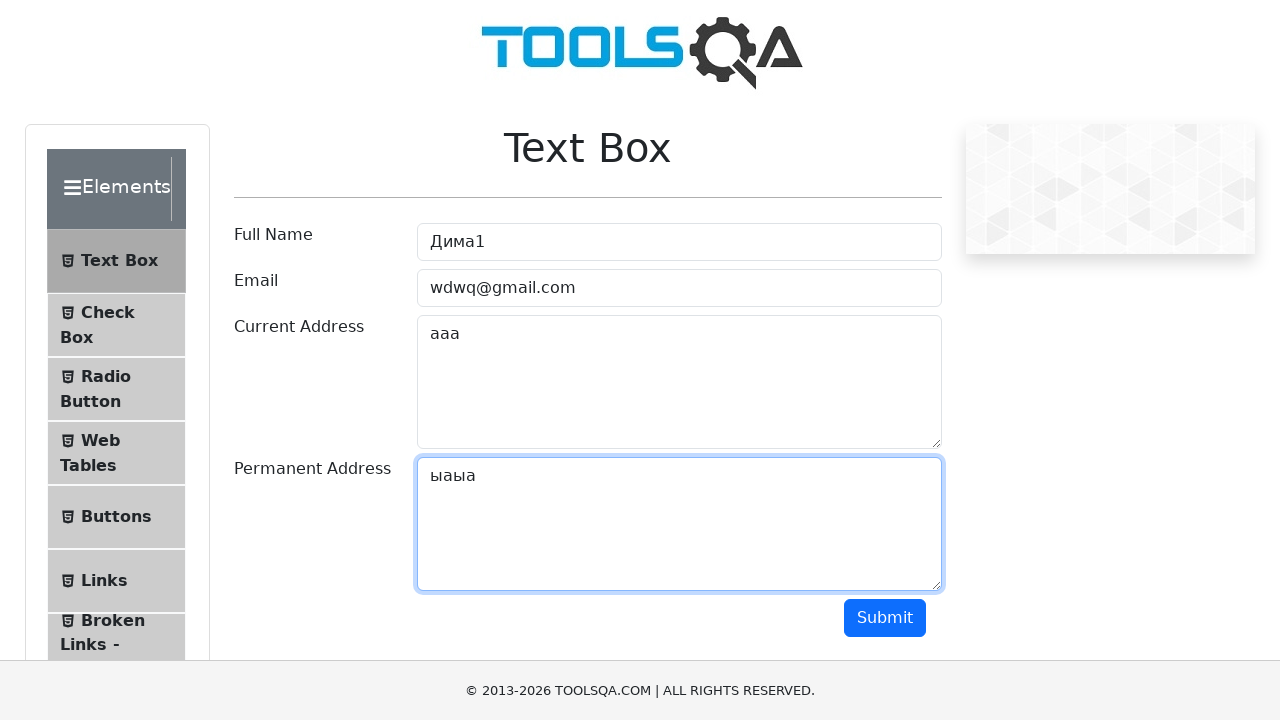

Clicked Submit button to submit form at (885, 618) on button:has-text('Submit')
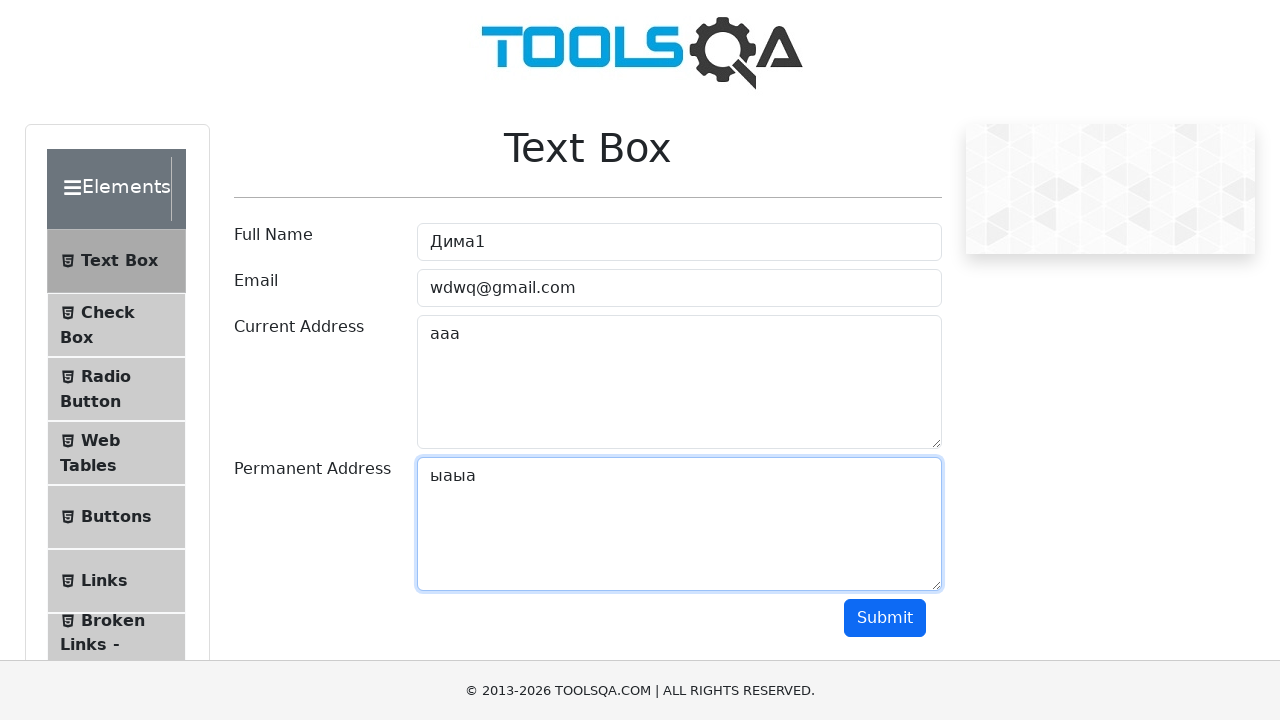

Reloaded the page after form submission
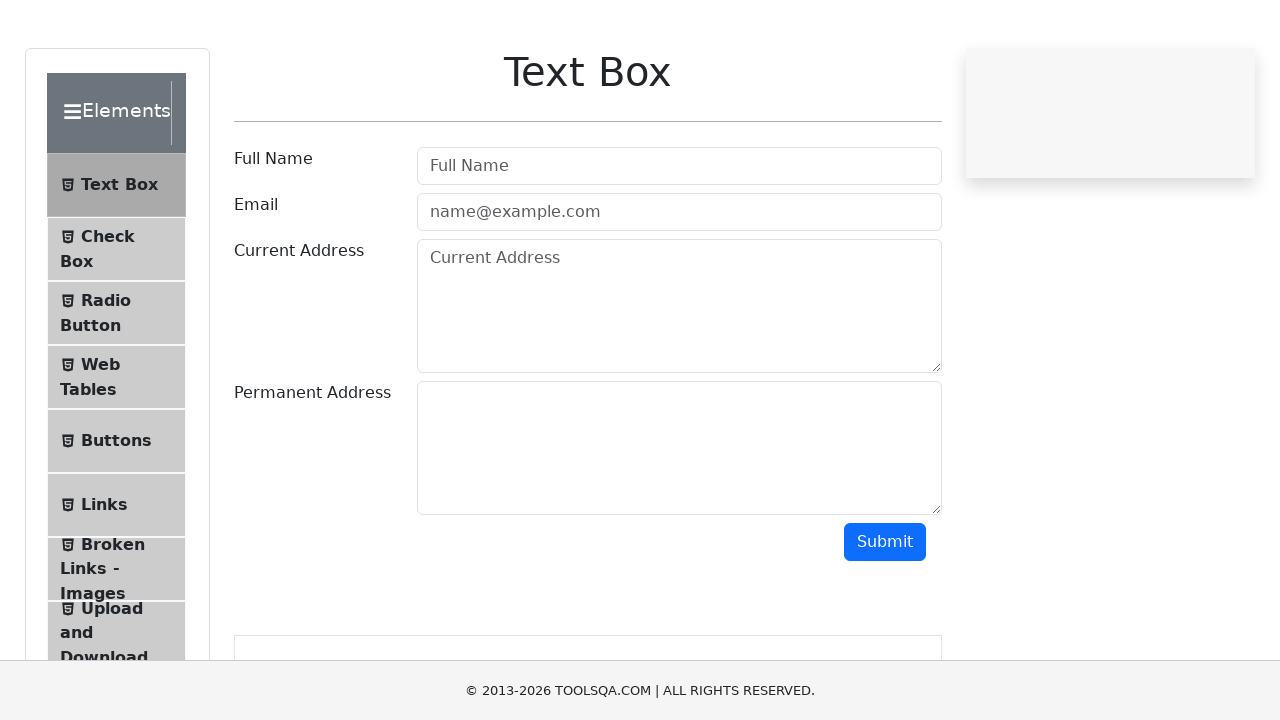

Verified form fields are cleared after page refresh
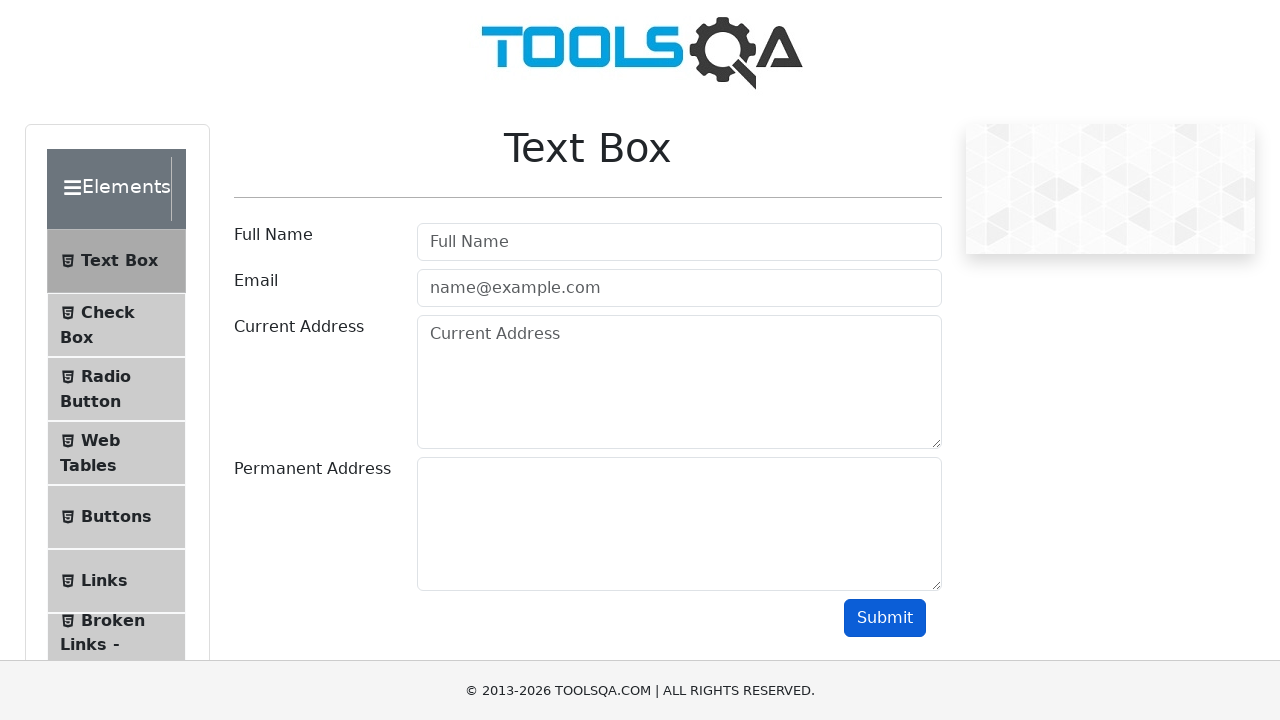

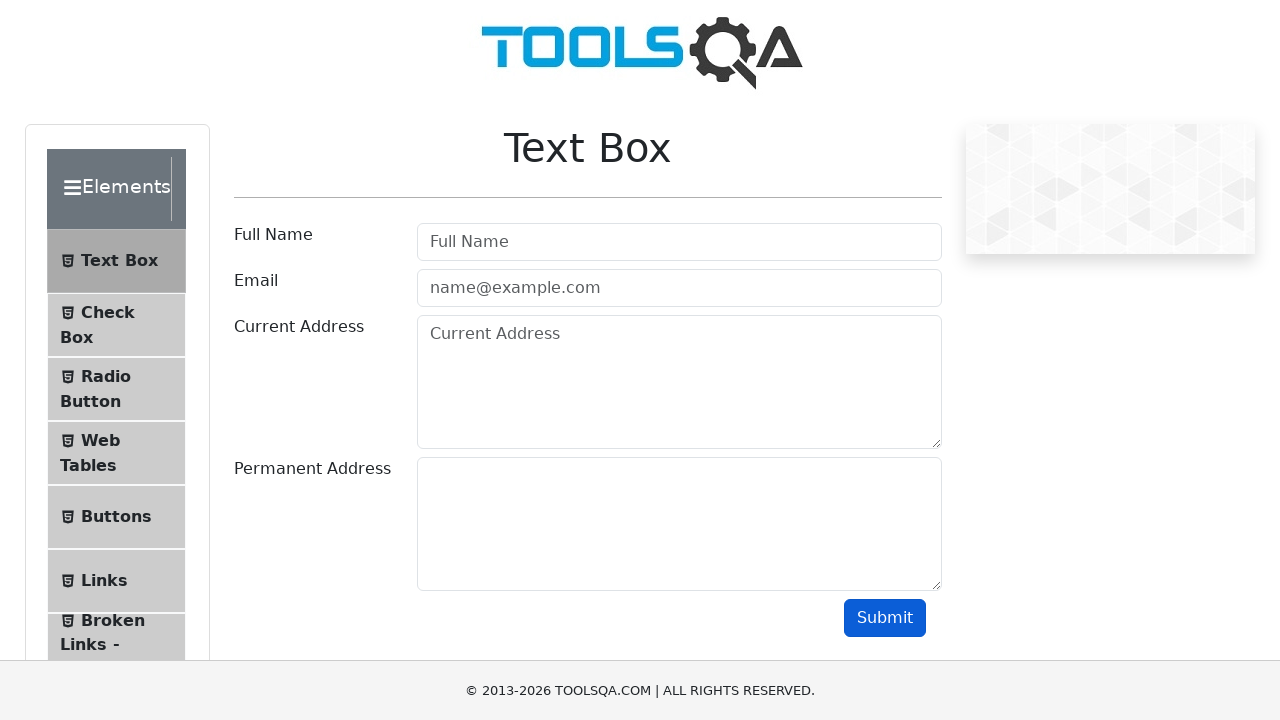